Tests timeout configuration by clicking an AJAX button and then clicking the success element with a custom action timeout

Starting URL: http://uitestingplayground.com/ajax

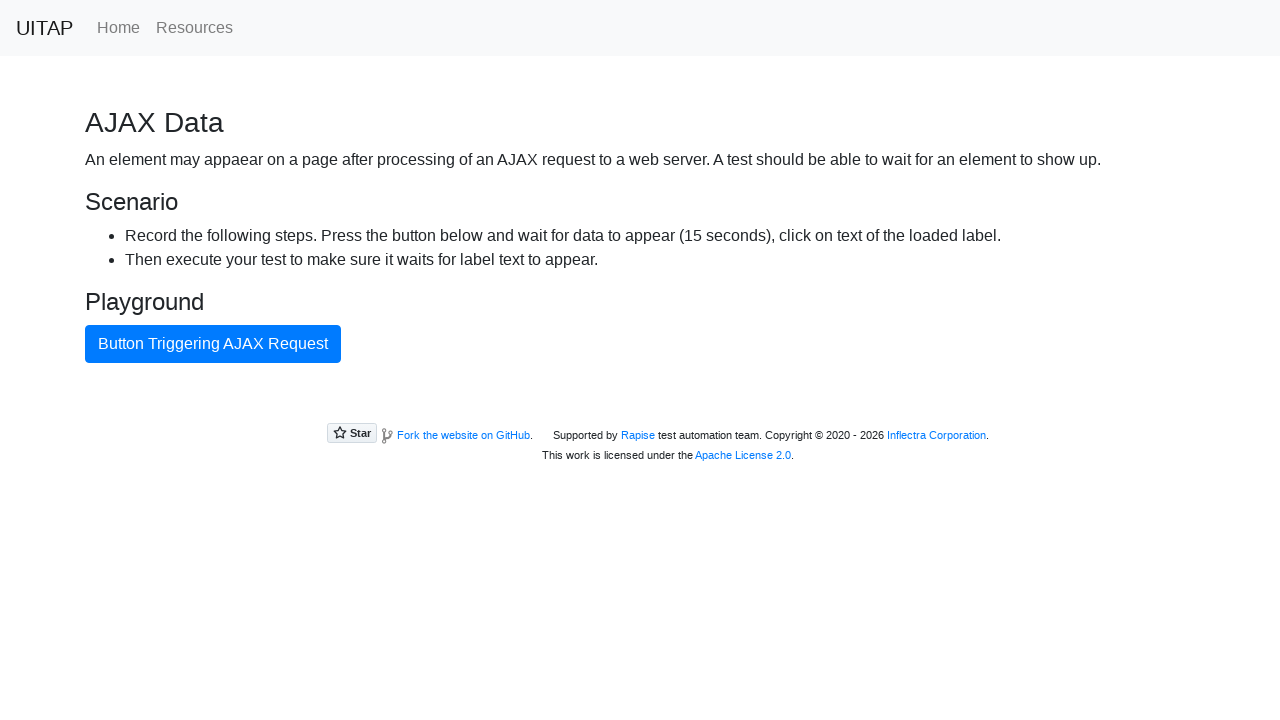

Clicked button triggering AJAX request at (213, 344) on internal:text="Button Triggering AJAX Request"i
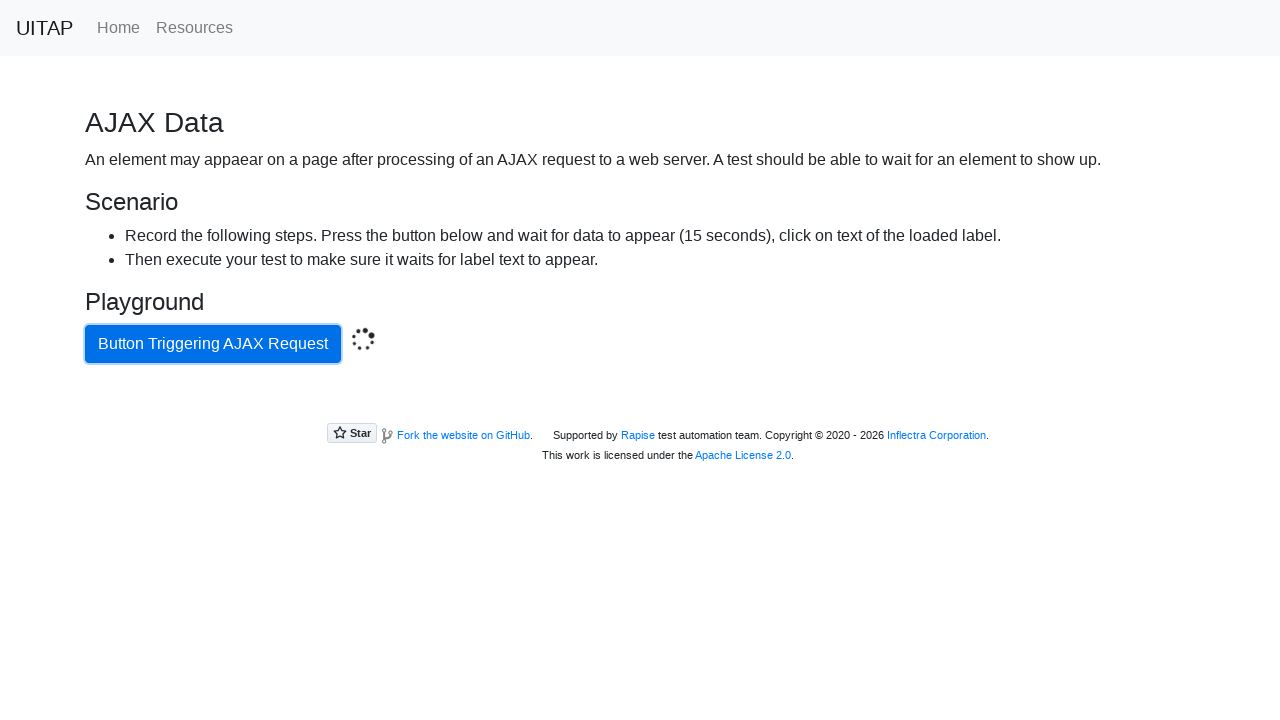

Clicked success element with custom 16000ms timeout at (640, 405) on .bg-success
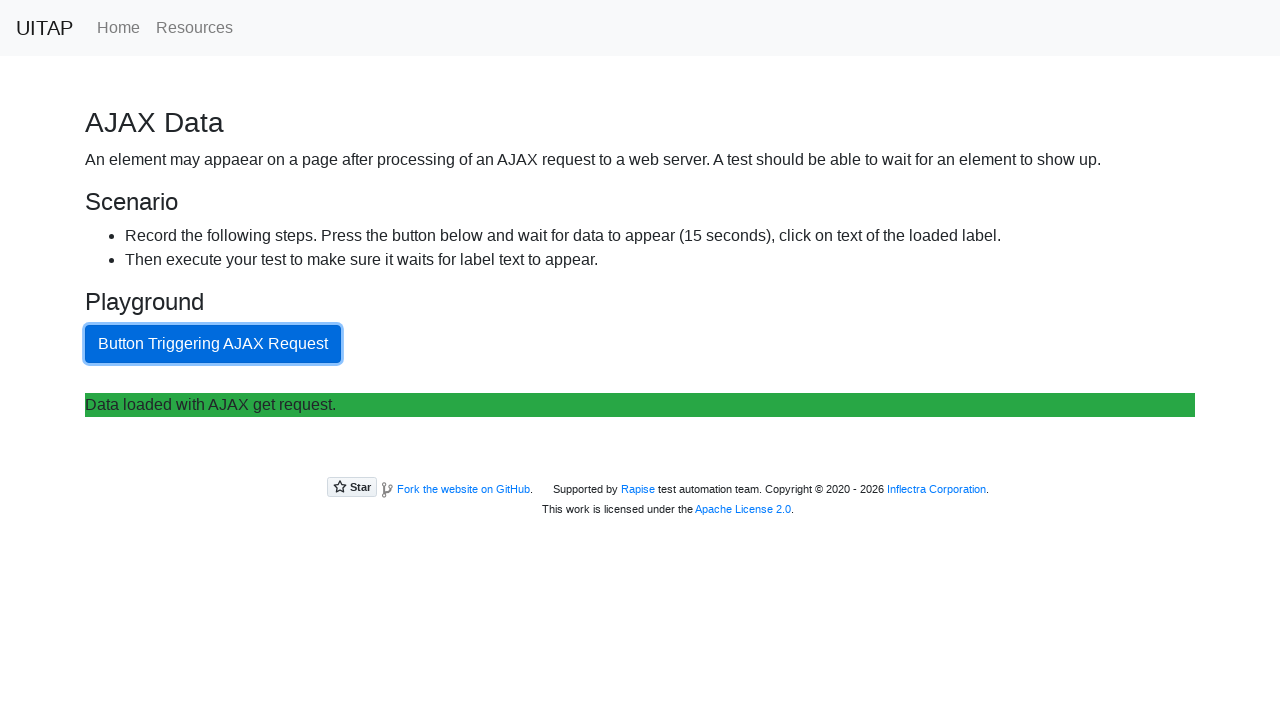

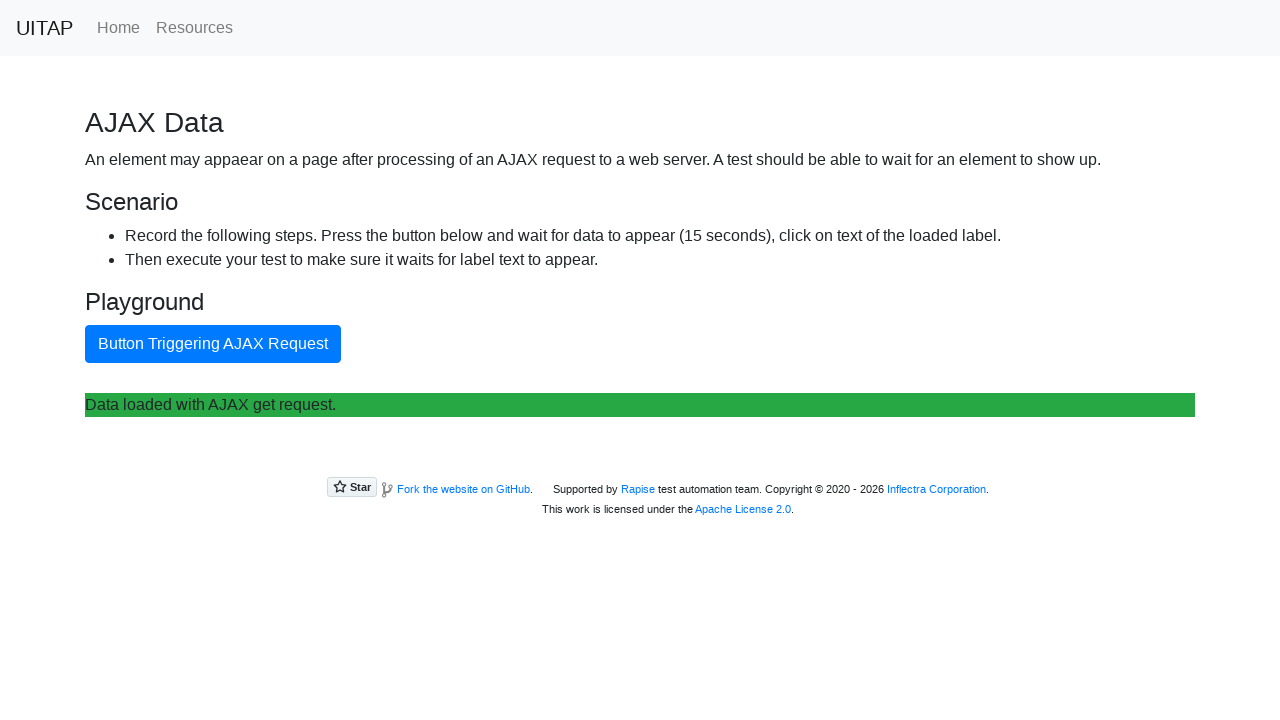